Tests an e-commerce flow on an Angular demo app by browsing products, selecting a Selenium product, adding it to cart, and modifying the quantity in the cart.

Starting URL: https://rahulshettyacademy.com/angularAppdemo/

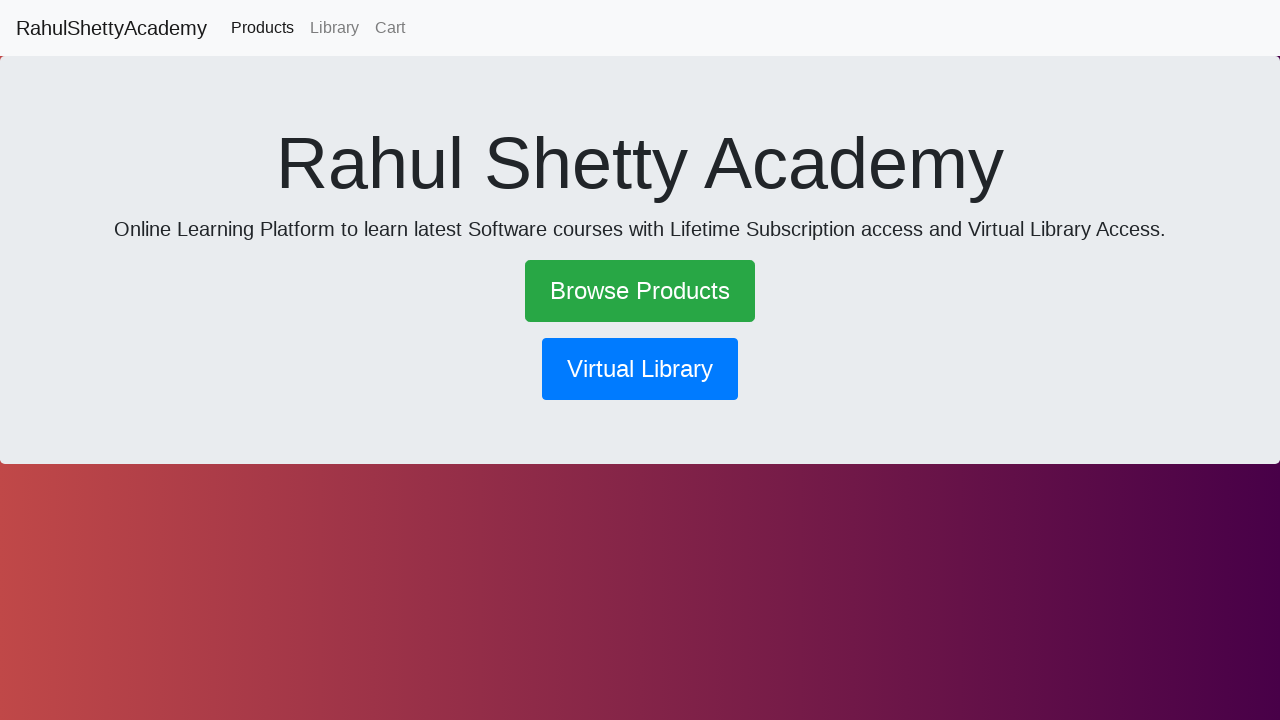

Clicked Browse Products link at (640, 291) on text=Browse Products
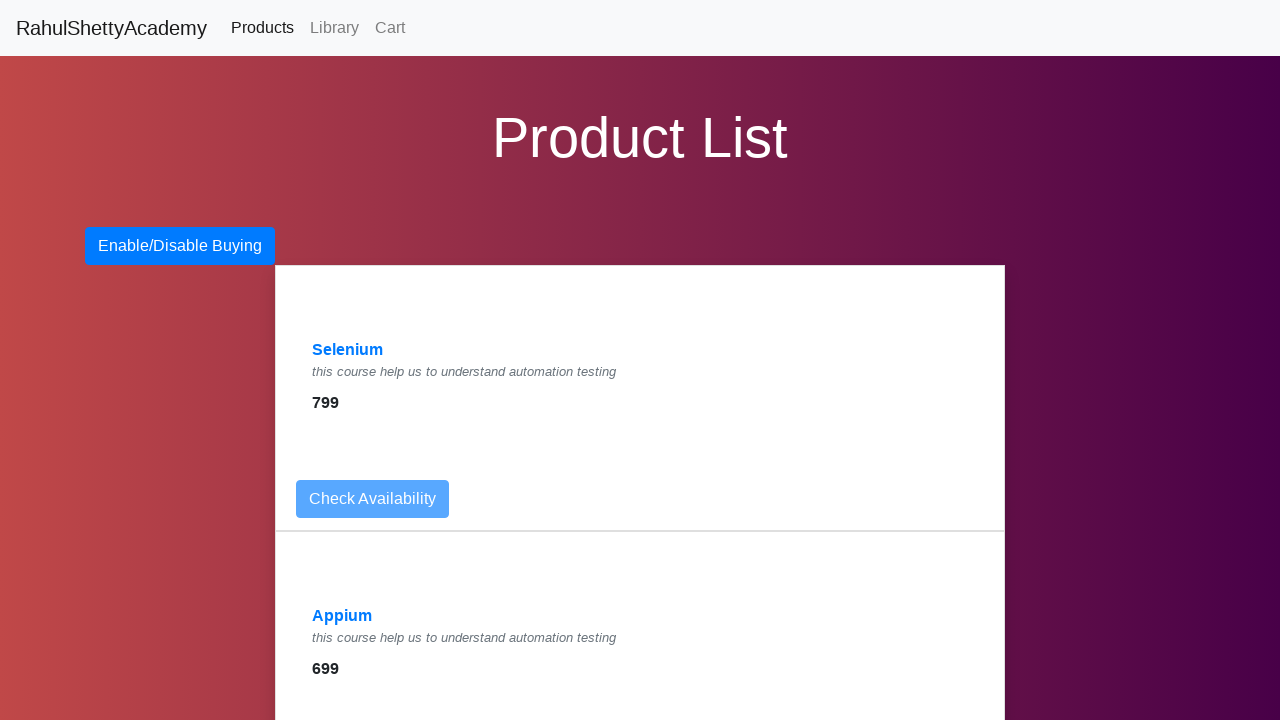

Clicked on Selenium product link at (348, 350) on a:has-text('Selenium')
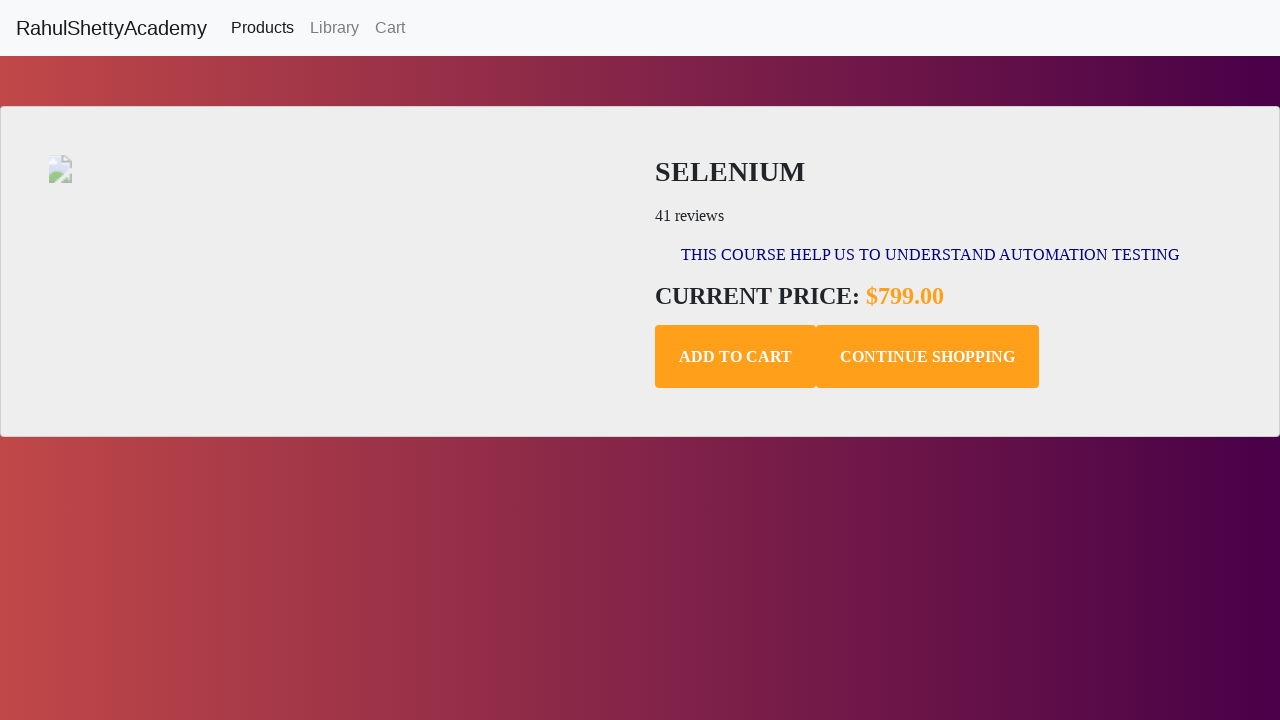

Clicked Add to Cart button at (736, 357) on .add-to-cart
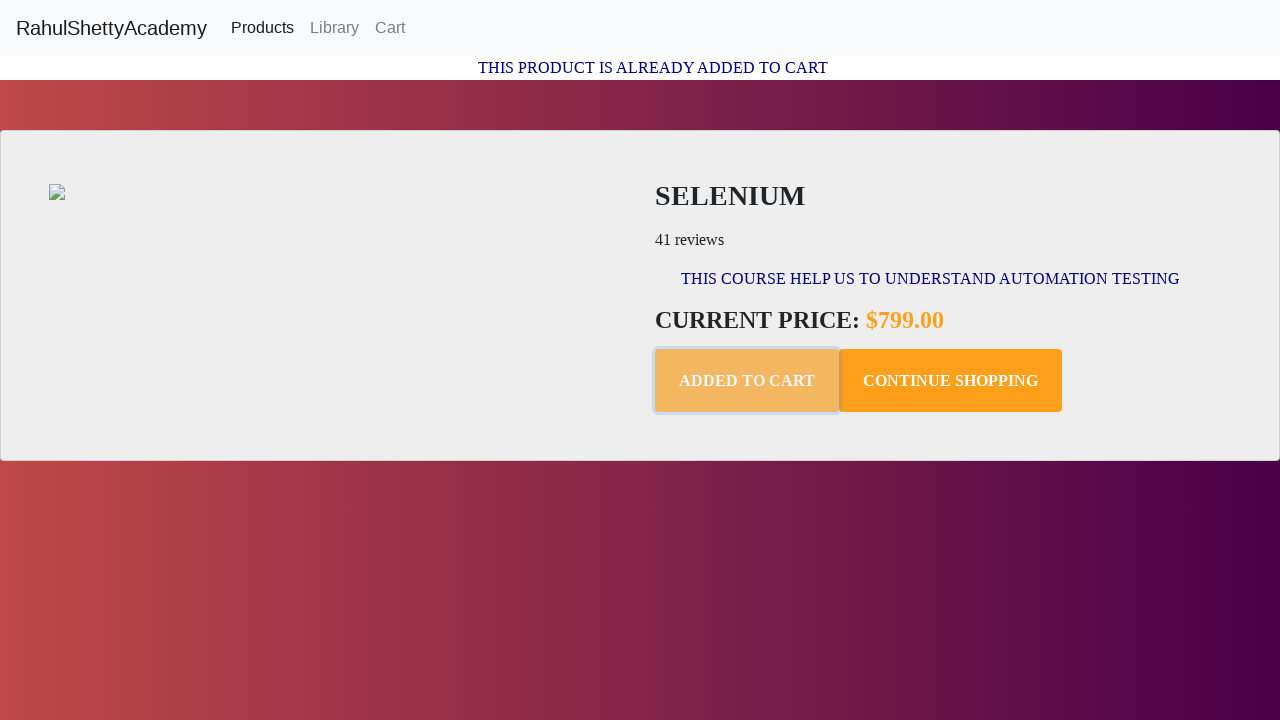

Clicked on Cart link at (390, 28) on text=Cart
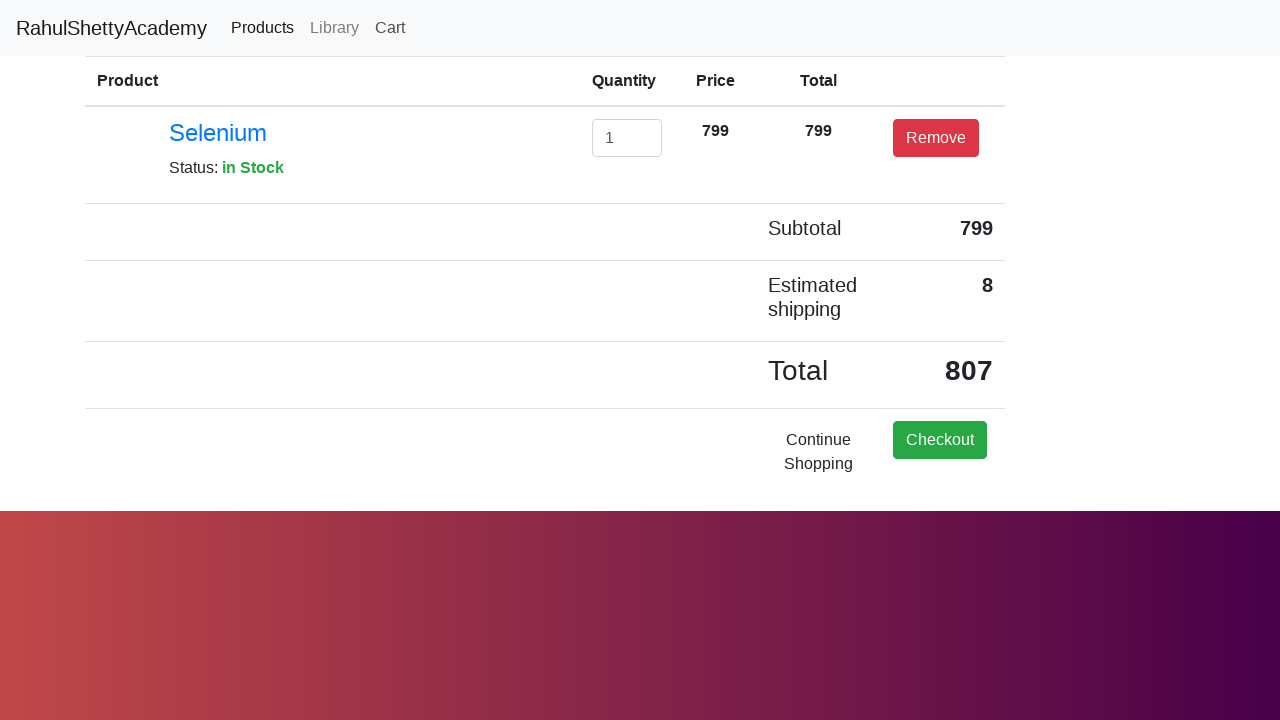

Cleared quantity input field on #exampleInputEmail1
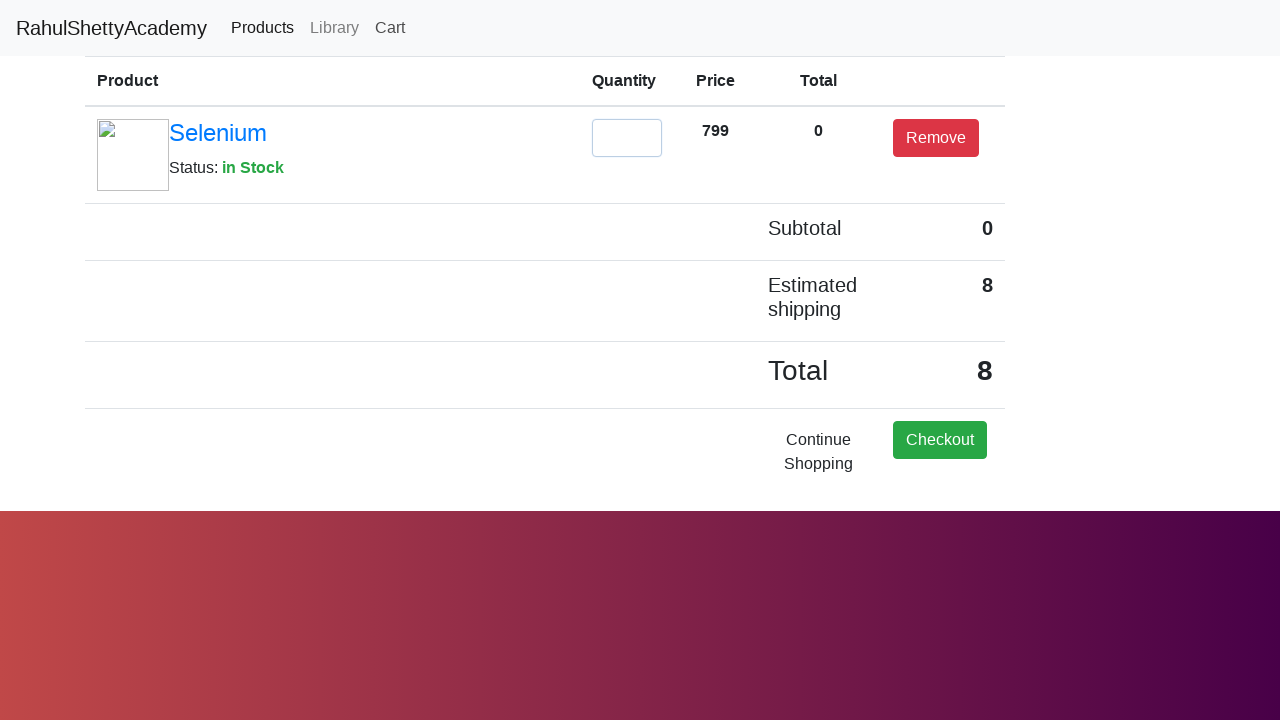

Entered quantity of 2 in cart on #exampleInputEmail1
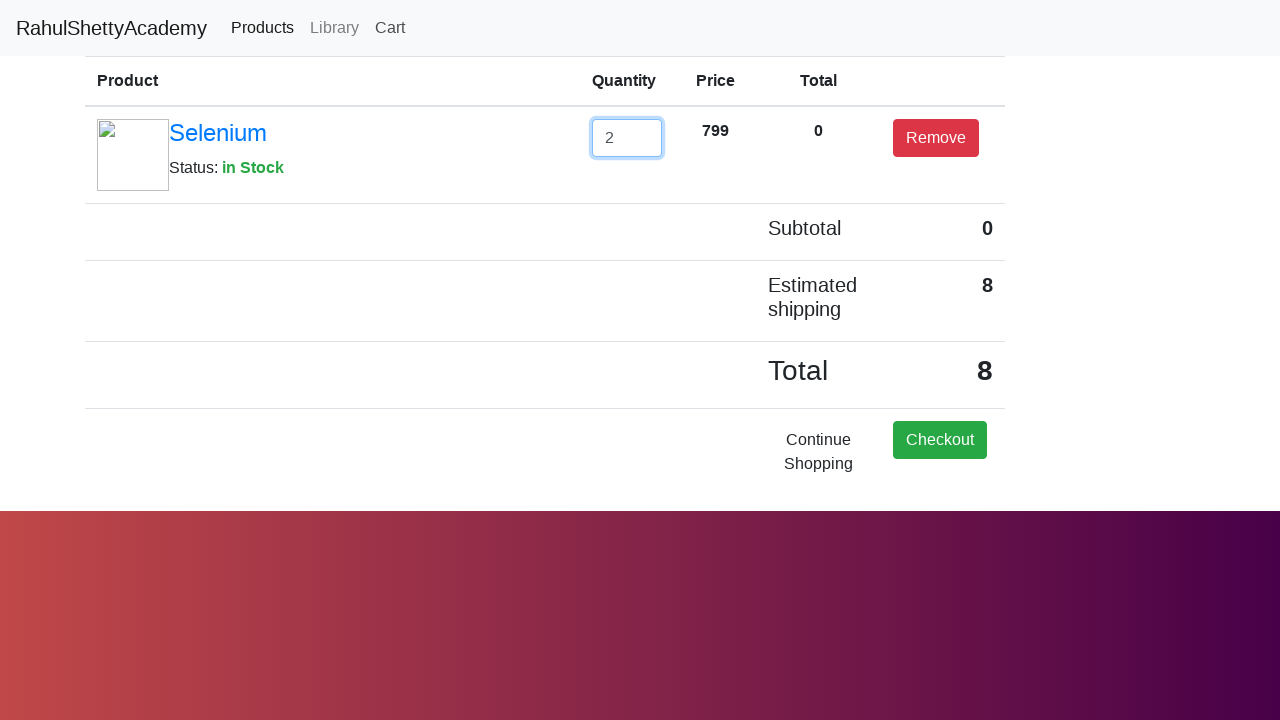

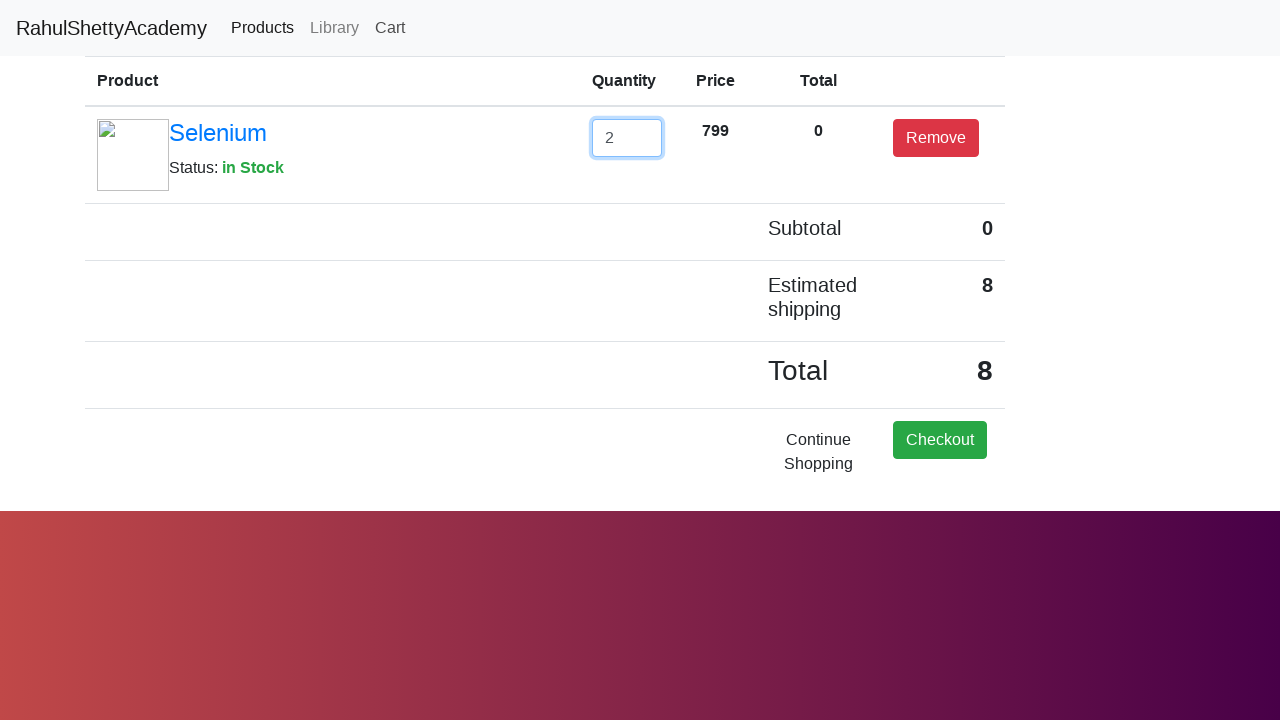